Tests the Contact Us form on bytestechnolab.com AU site by filling in name, email, contact number, company URL, selecting dropdown options, and submitting the form.

Starting URL: https://www.bytestechnolab.com/au/contact-us/

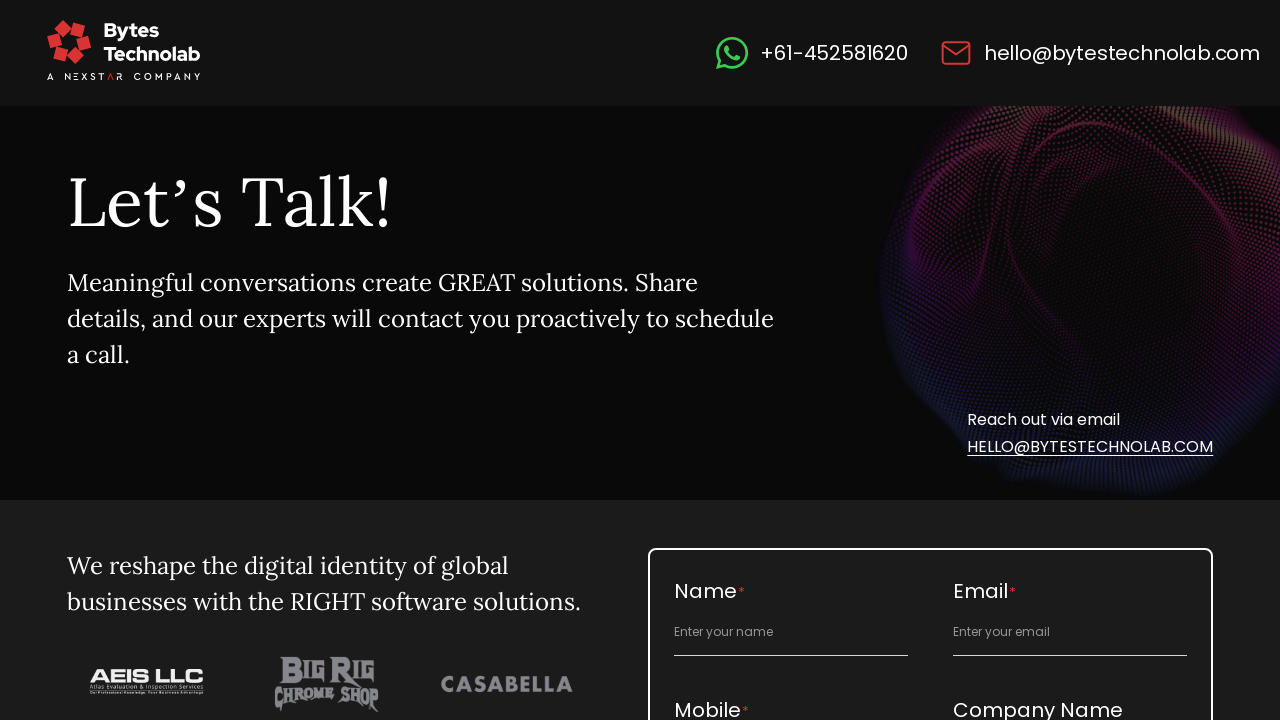

Filled full name field with 'James Brown' on #full_name
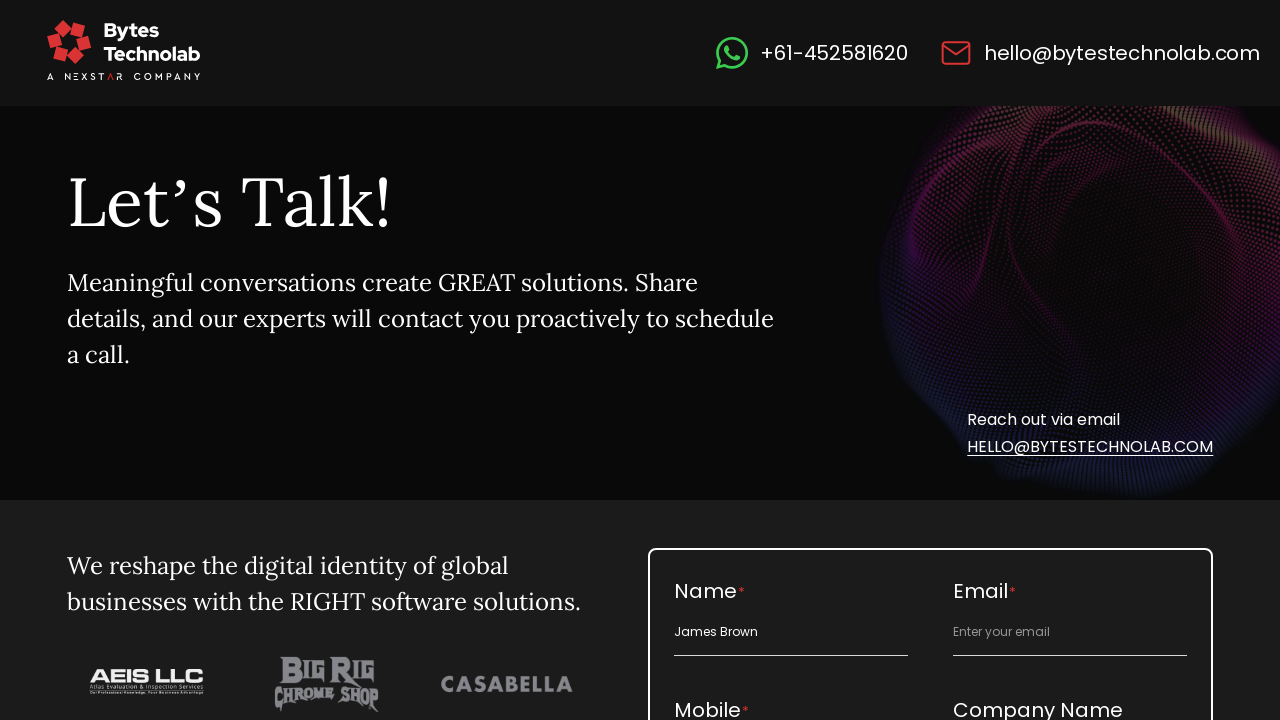

Filled email field with 'james.brown@testmail.com.au' on #email_id
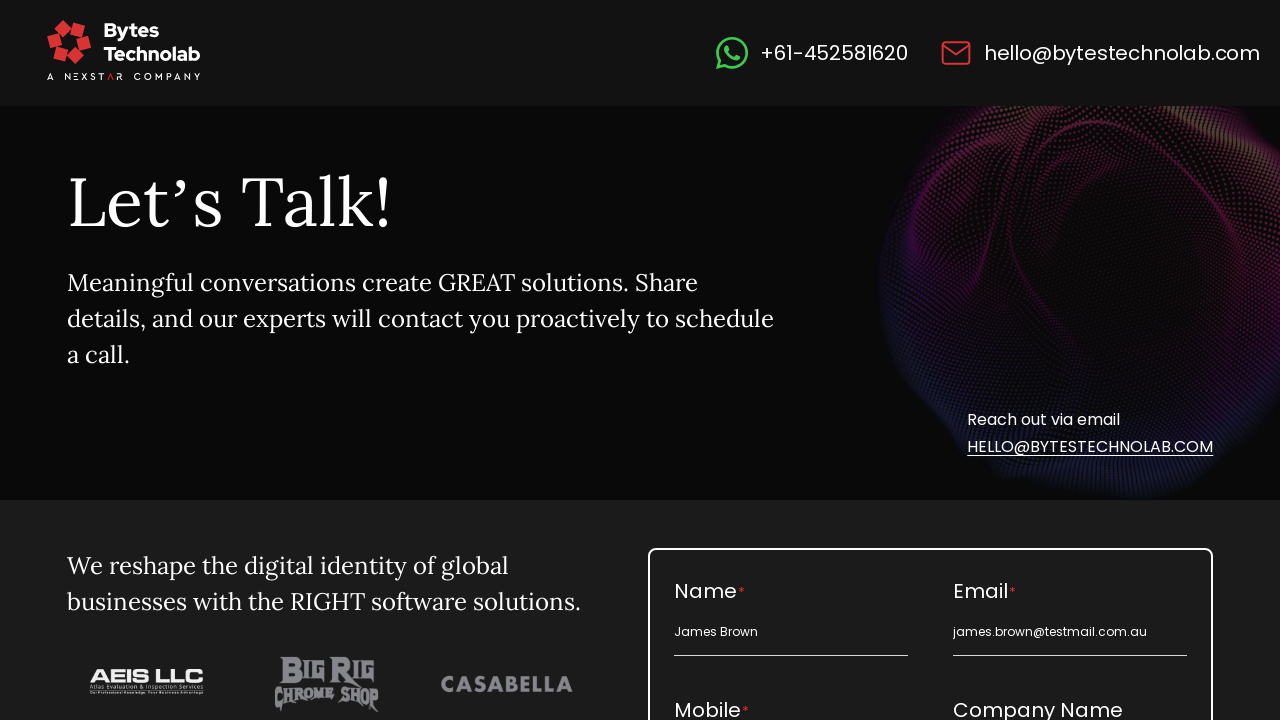

Filled contact number field with '61412345678' on #contact_number
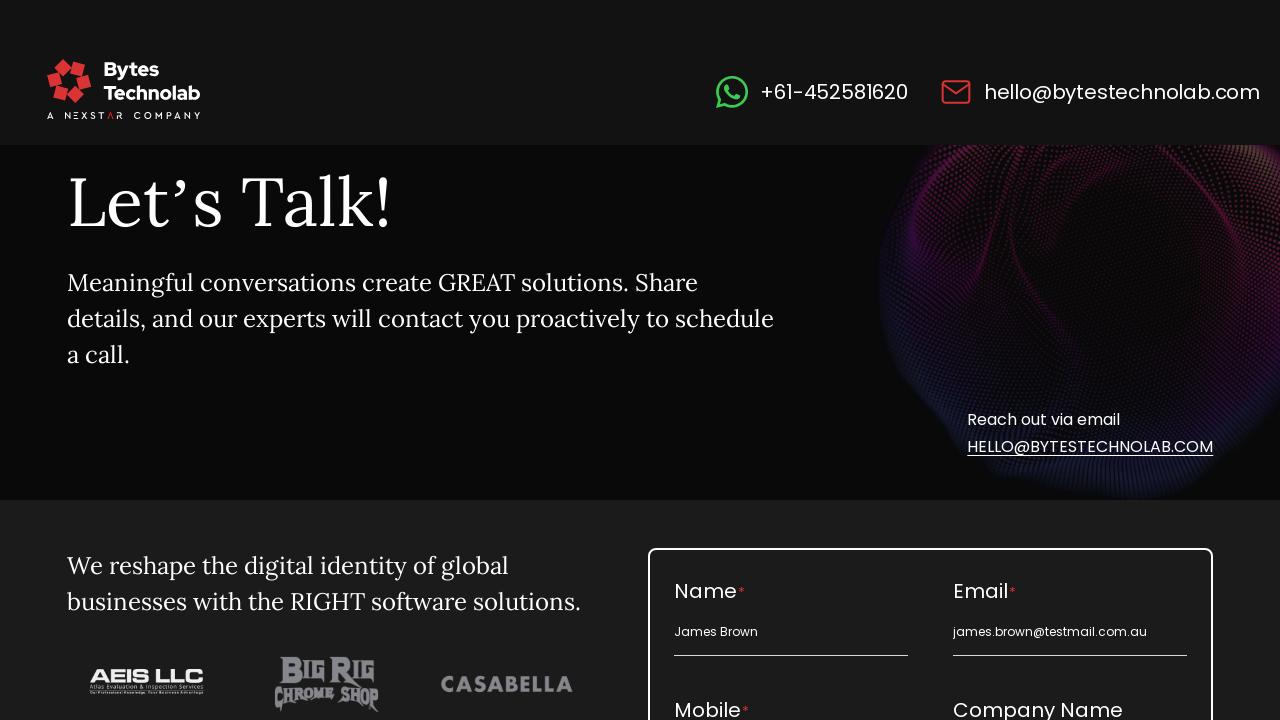

Filled company URL field with 'AU Test Company Pty Ltd' on #company_url
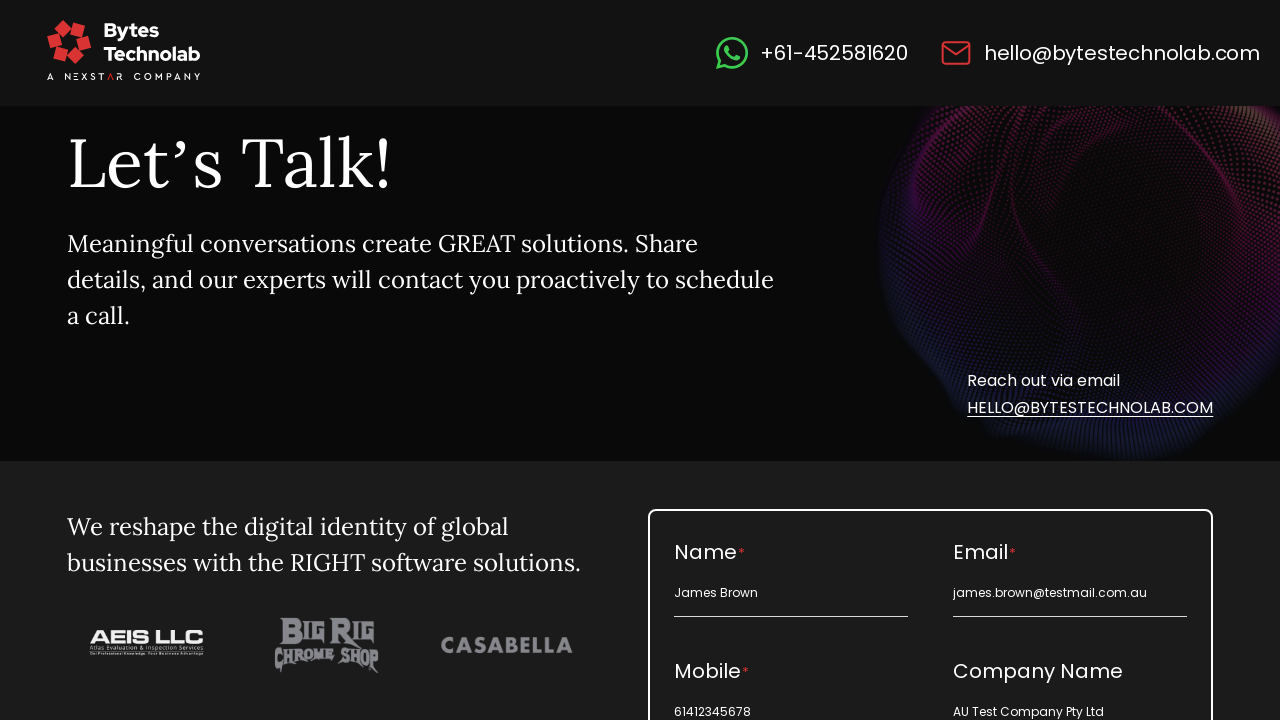

Selected service option from dropdown (index 1) on #service_label
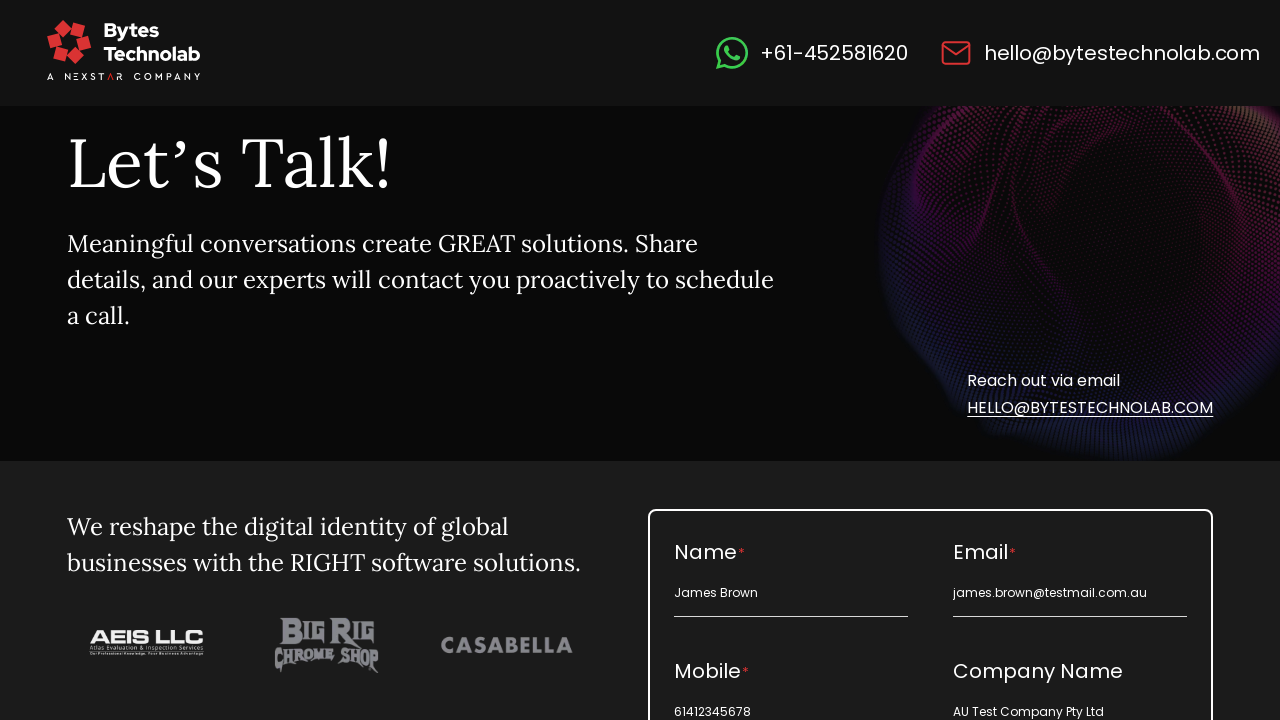

Selected budget option from dropdown (index 1) on #budget_label
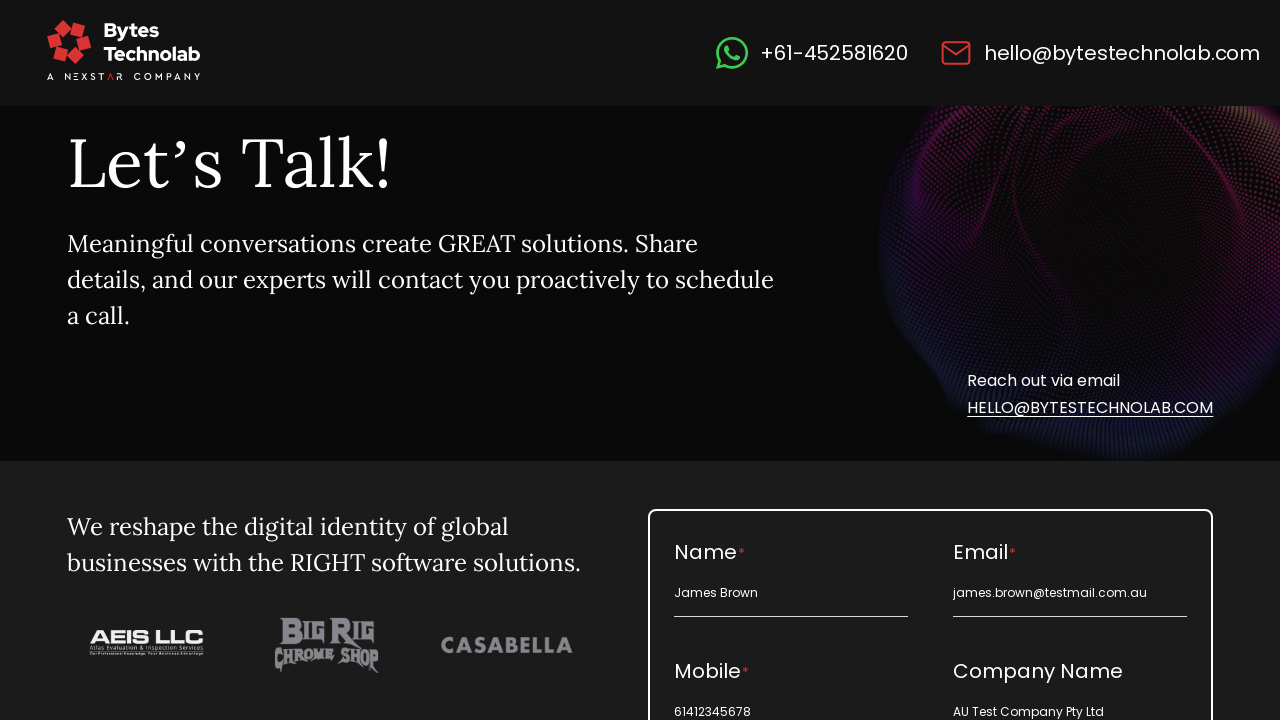

Selected requirement option from dropdown (index 1) on #requirement_label
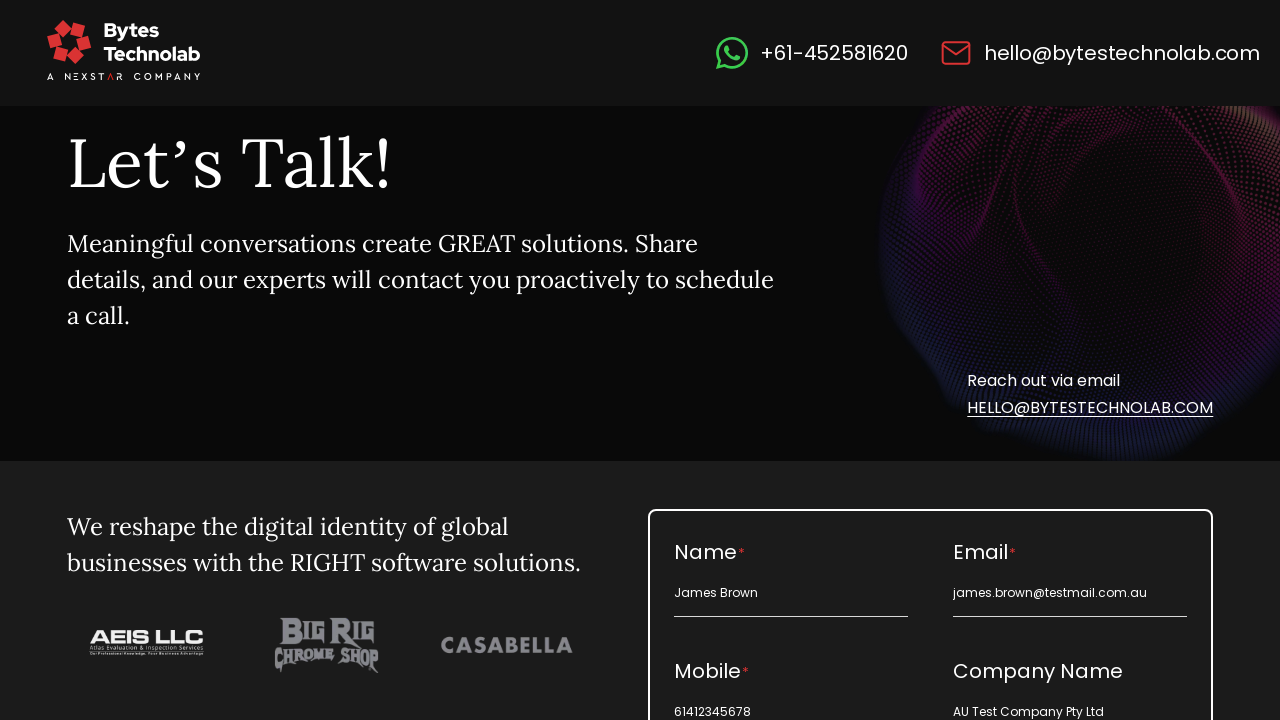

Selected start option from dropdown (index 1) on #start_label
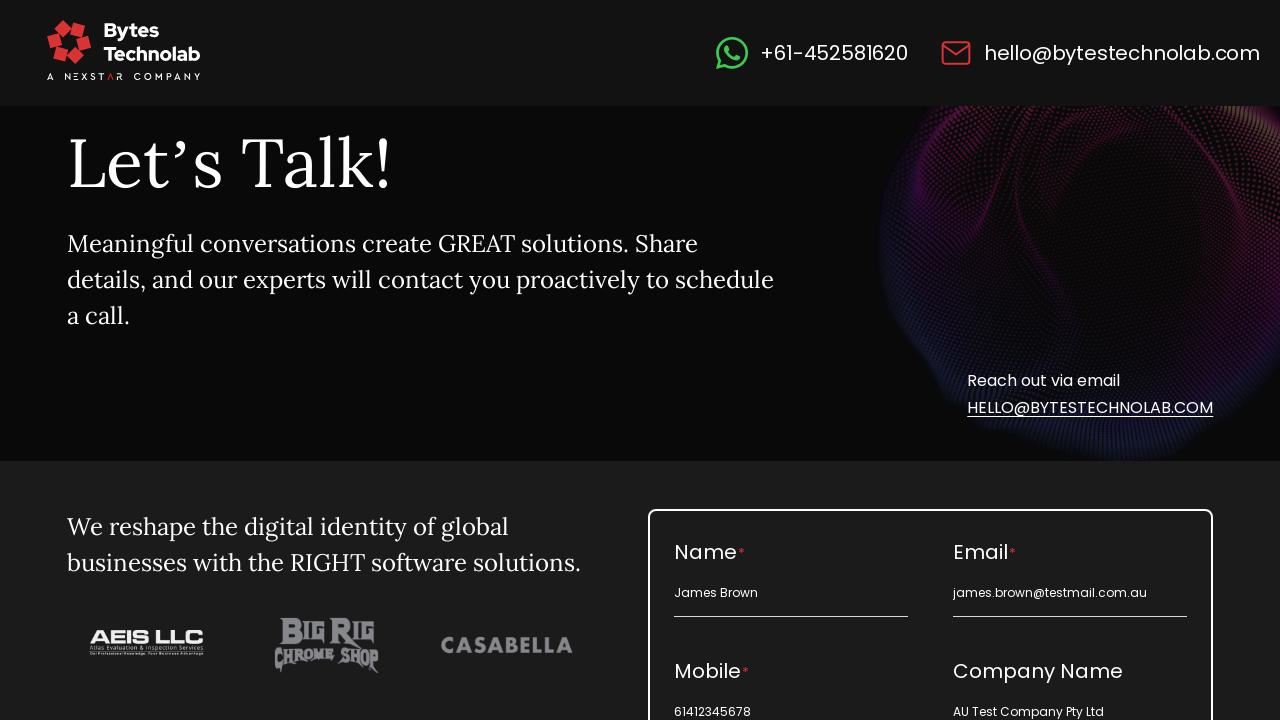

Filled project description field with 'Automation testing form submission from Australia' on #project_description
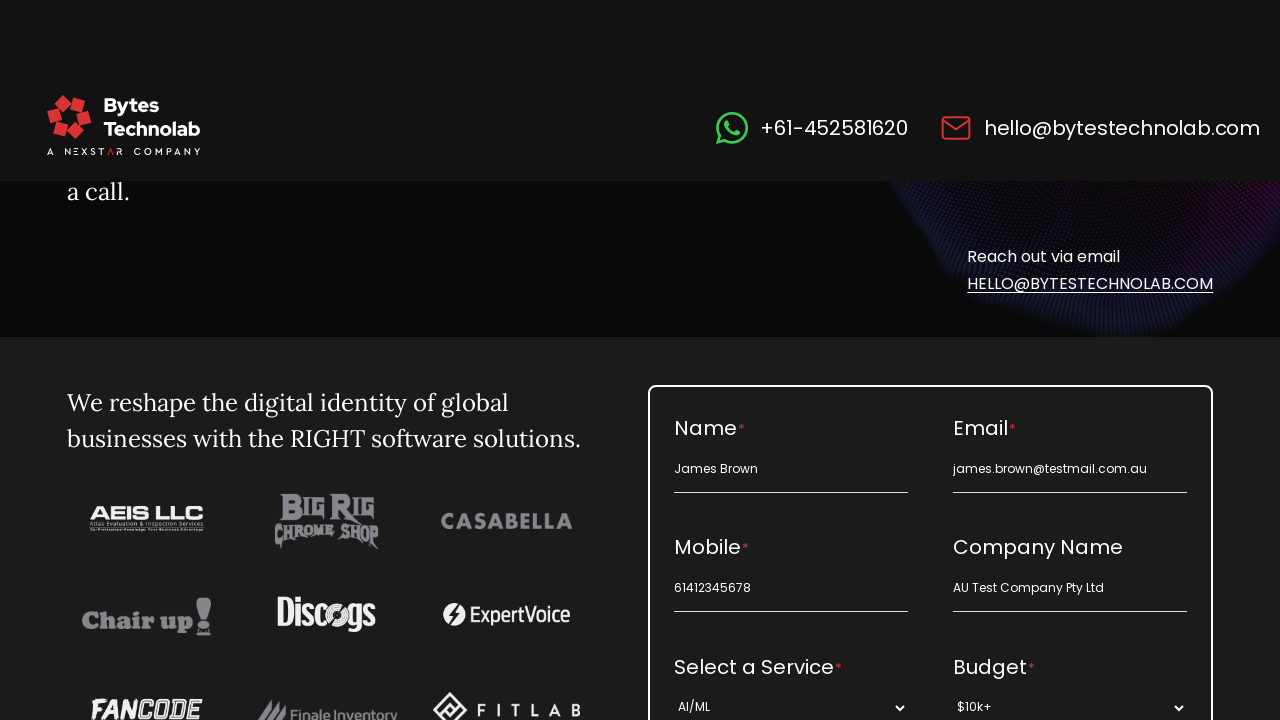

Clicked submit button to submit the Contact Us form at (931, 361) on xpath=//*[@id='v3_insert']
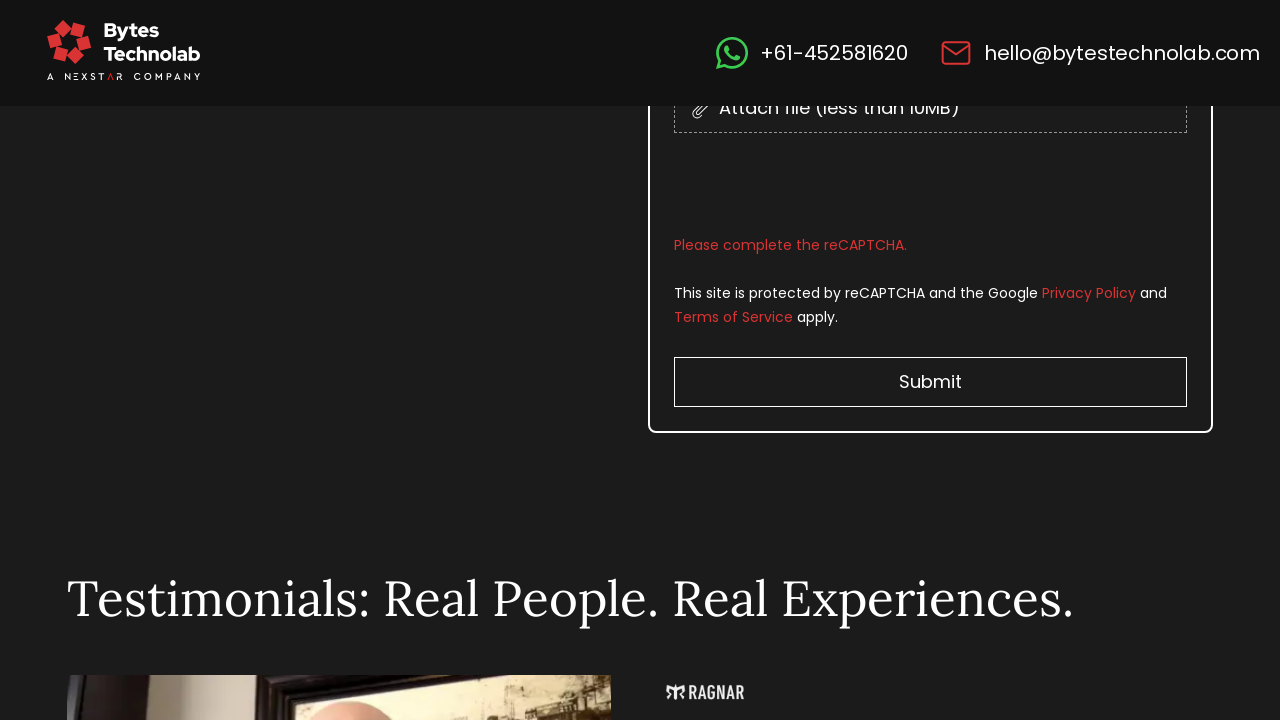

Waited 3 seconds for form submission to complete
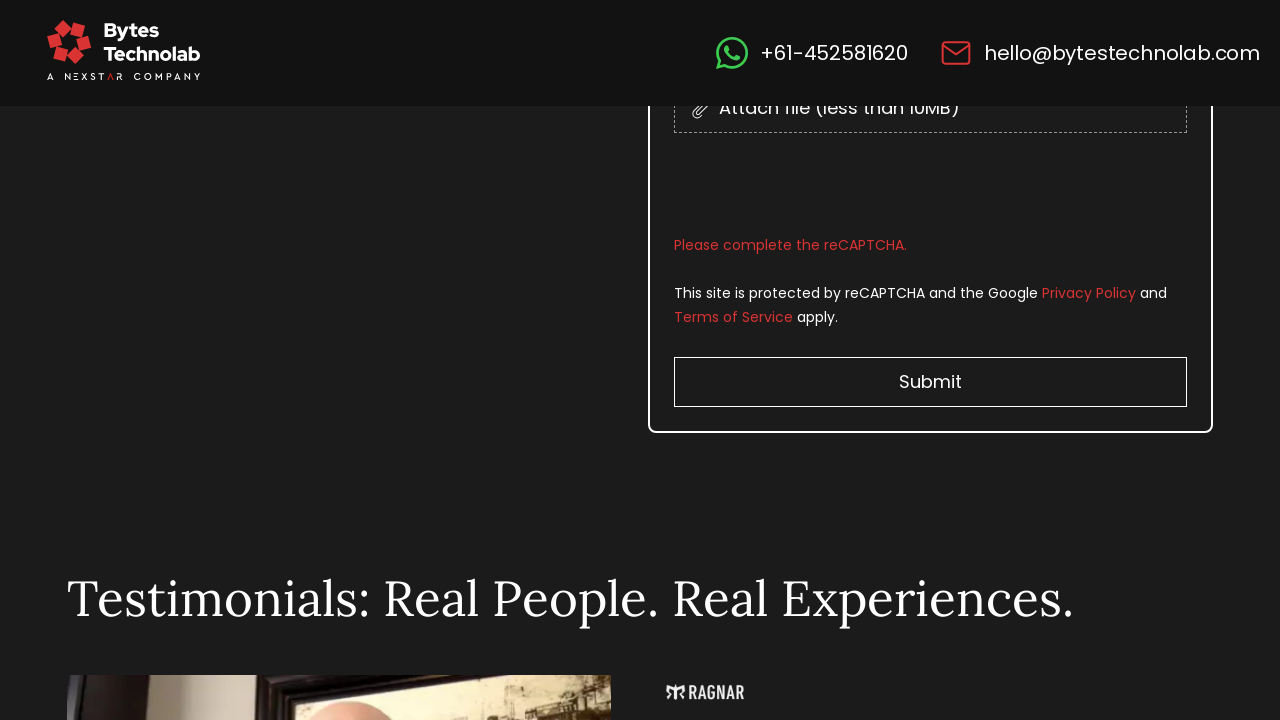

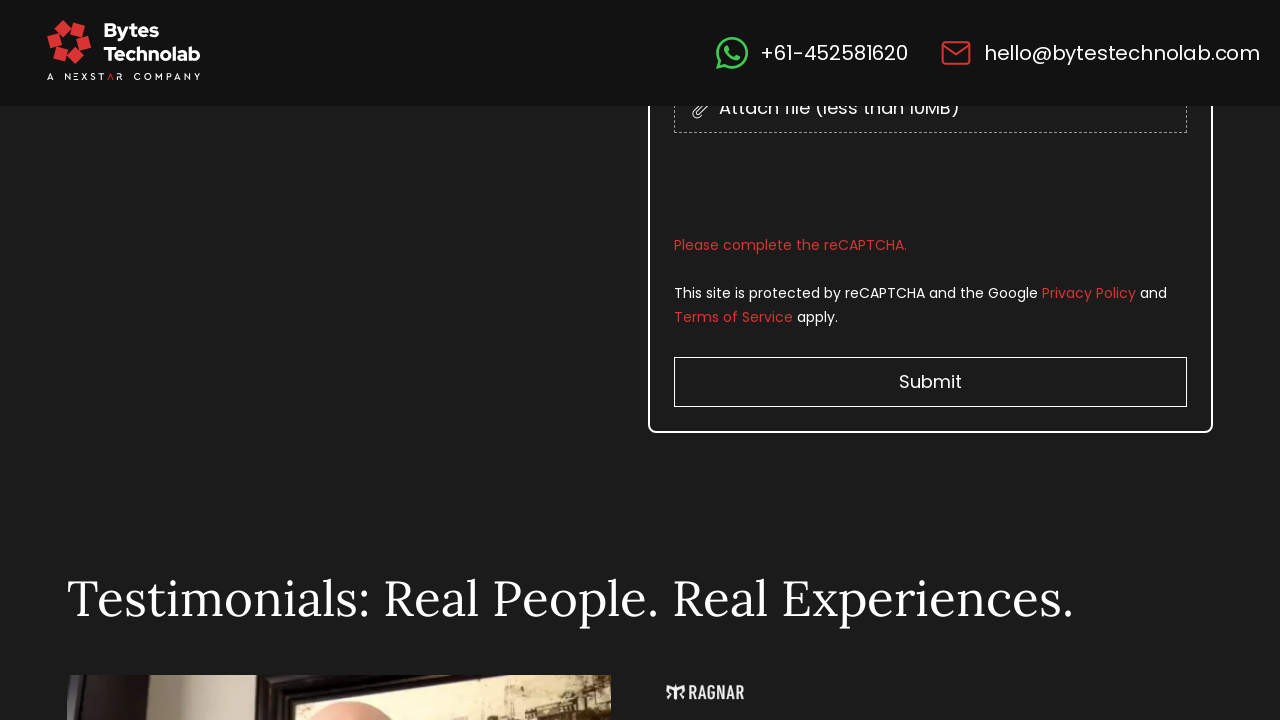